Tests alert handling on a bus booking website by clicking a button that triggers an alert and then accepting it

Starting URL: http://www.busindia.com/PRTC-Pondicherry-Online-Booking.jsp

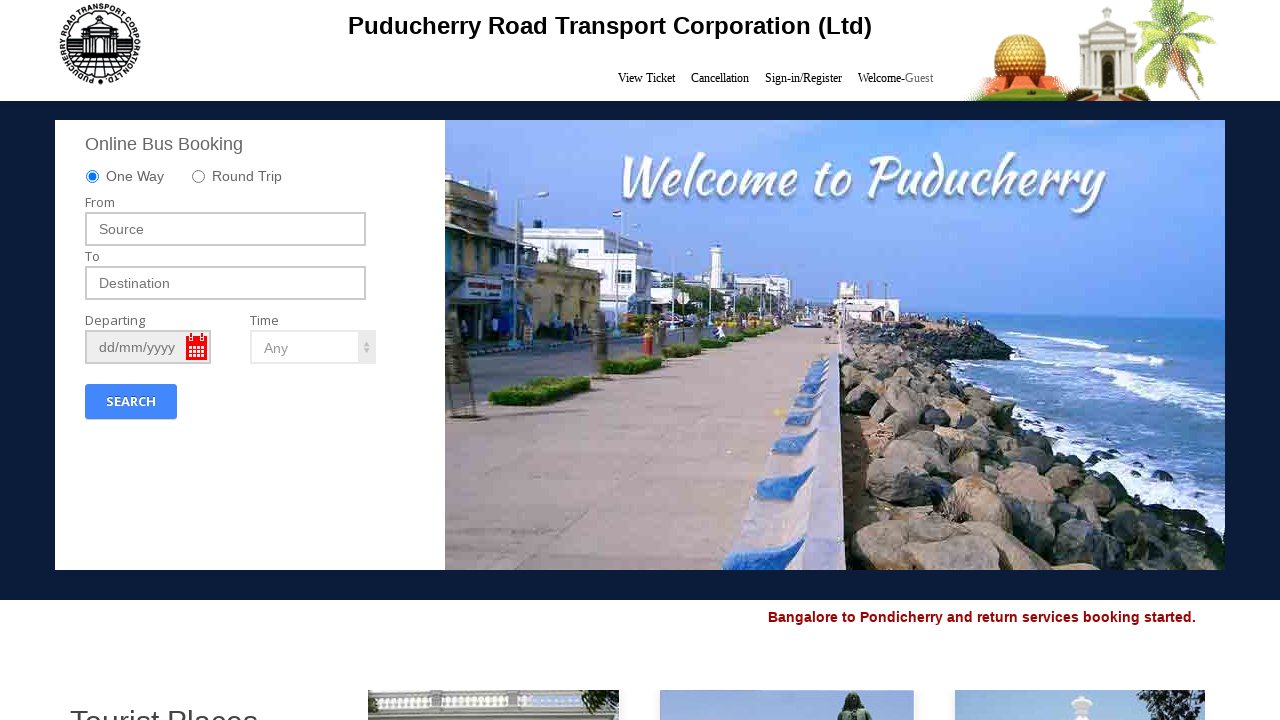

Set up dialog handler to accept alerts
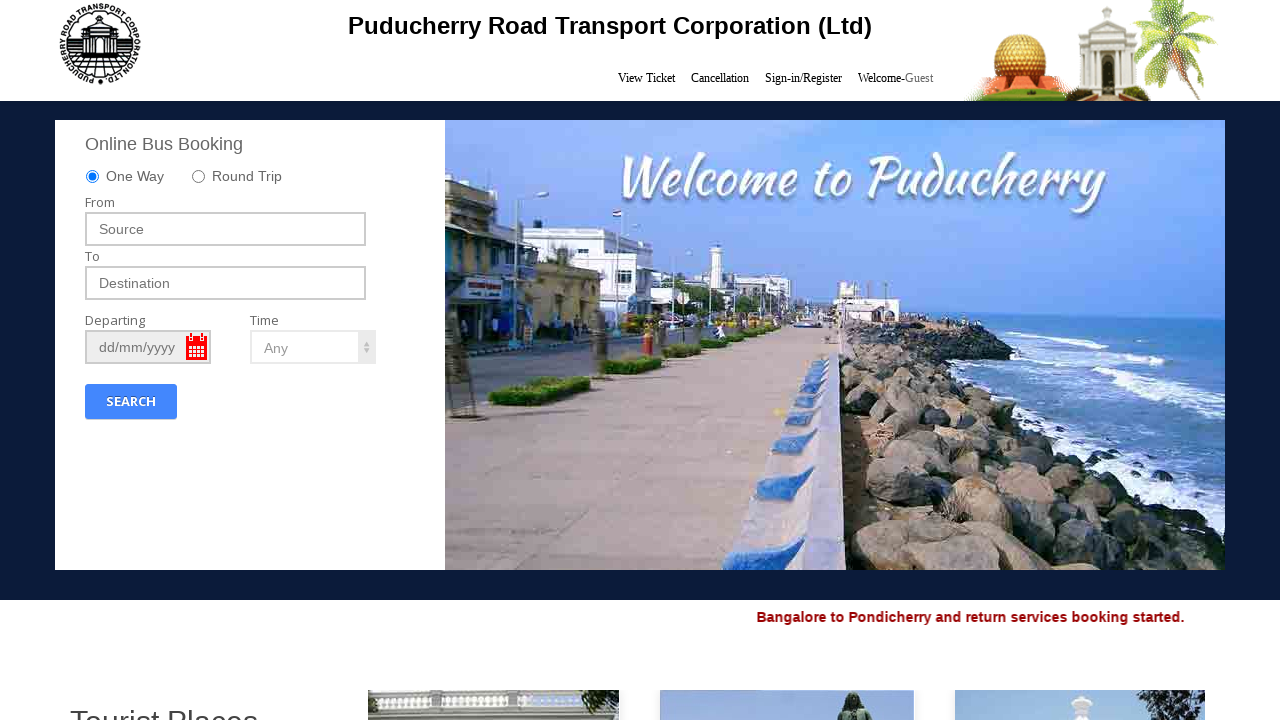

Clicked button to trigger alert at (131, 402) on xpath=/html/body/form/div[3]/div[1]/div/div/div/div[1]/div[8]/button
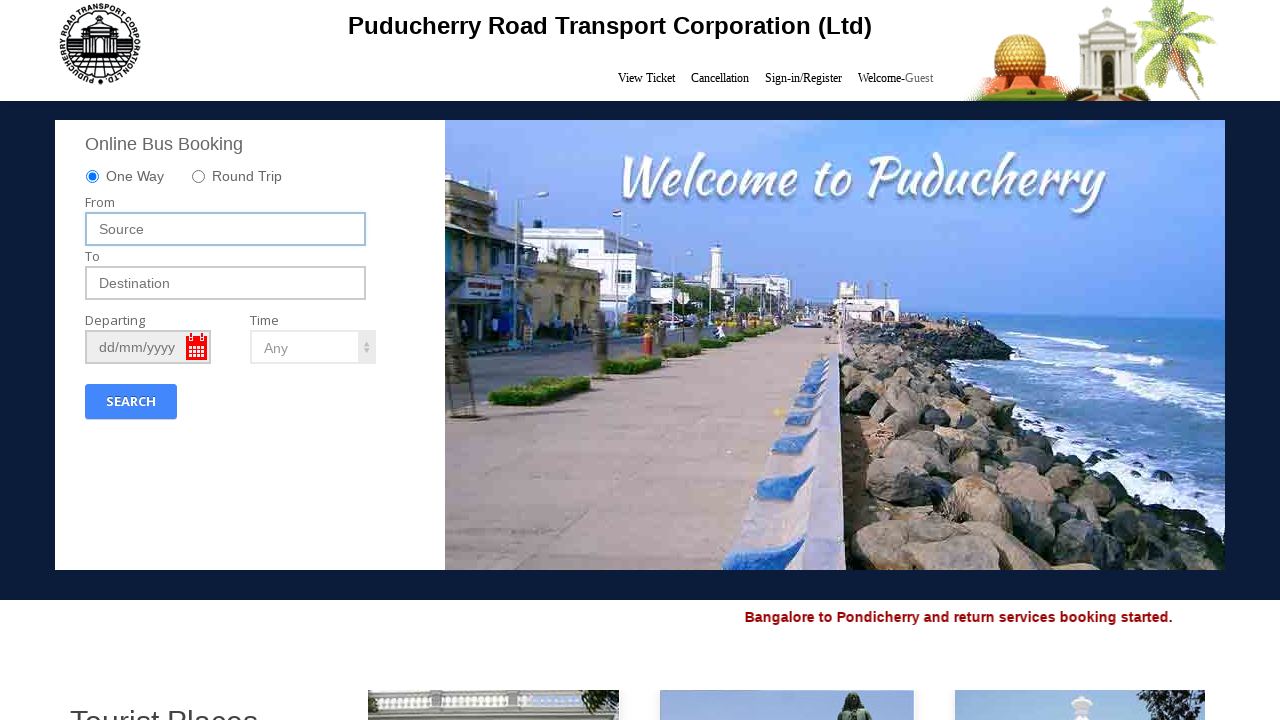

Waited for alert interaction to complete
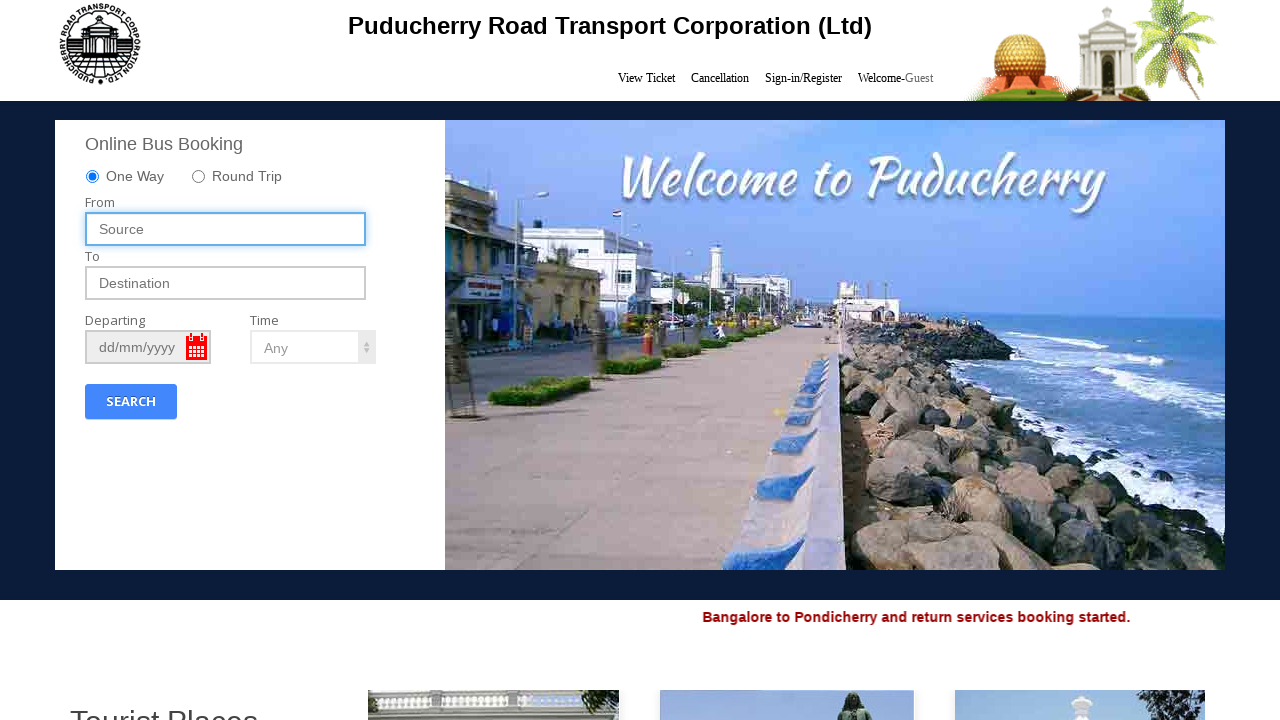

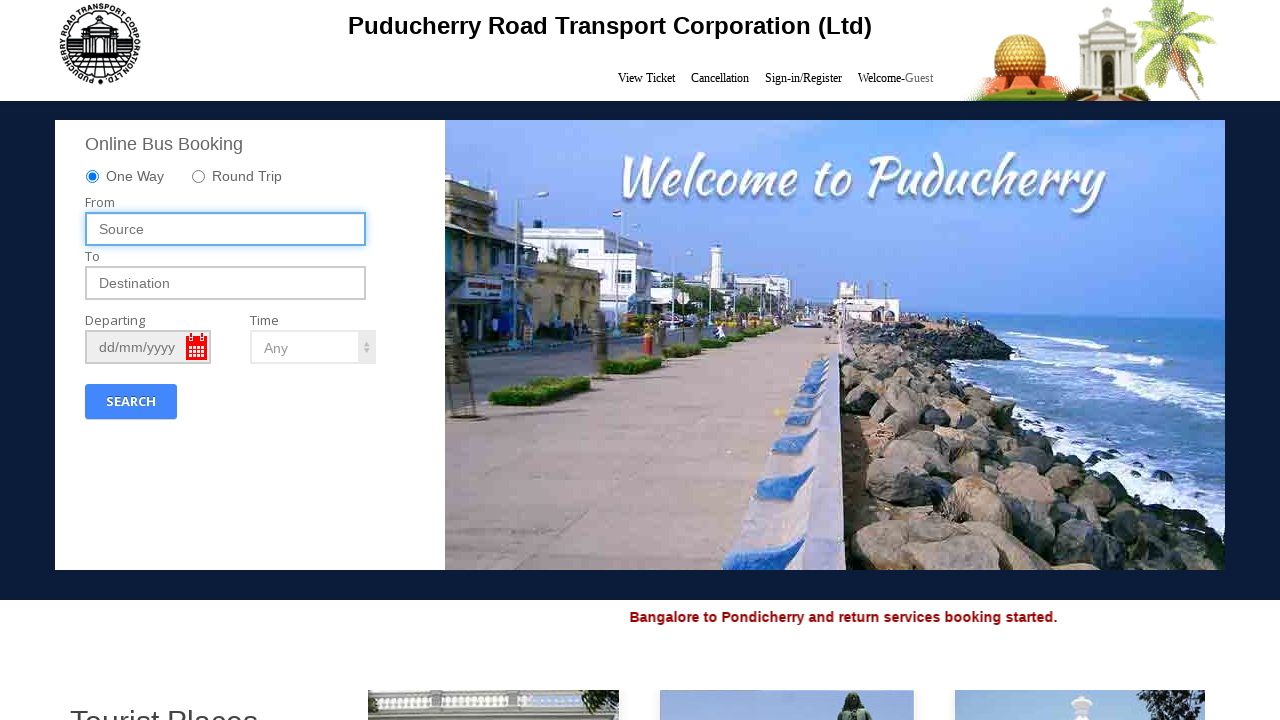